Solves a math captcha by extracting a value from an element attribute, calculating a mathematical expression, and submitting the form with the result

Starting URL: http://suninjuly.github.io/get_attribute.html

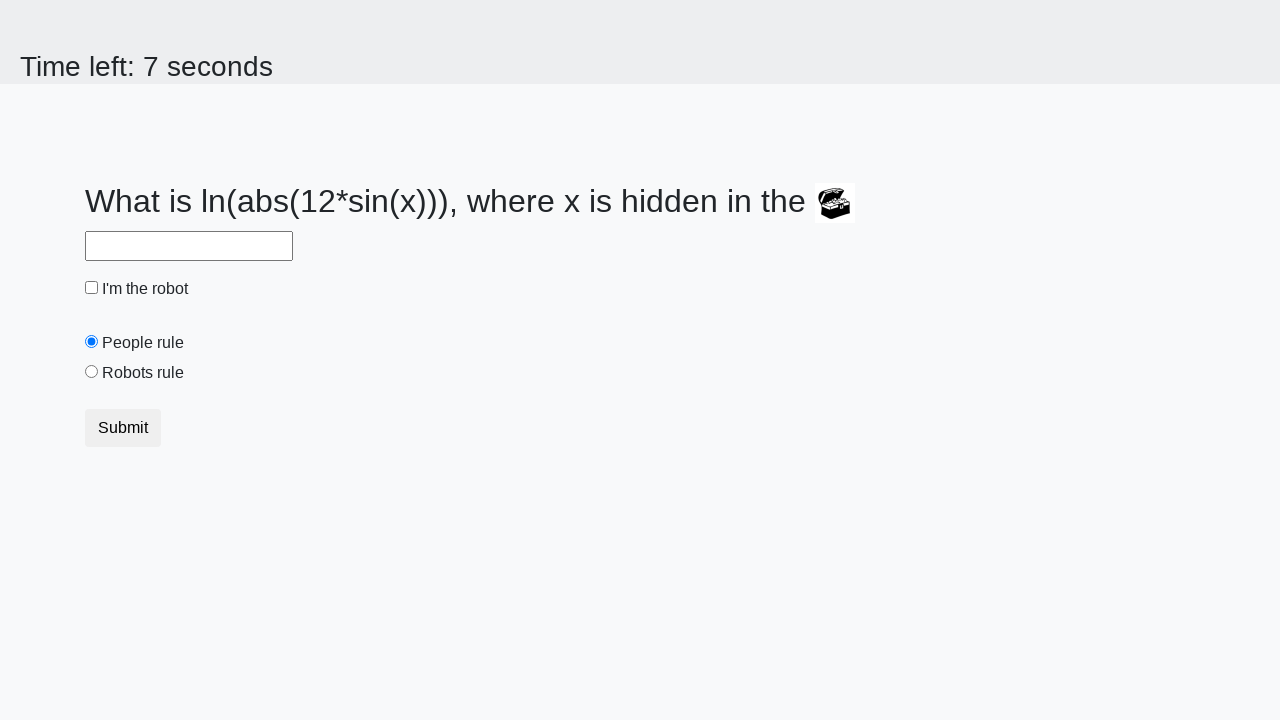

Located treasure box element
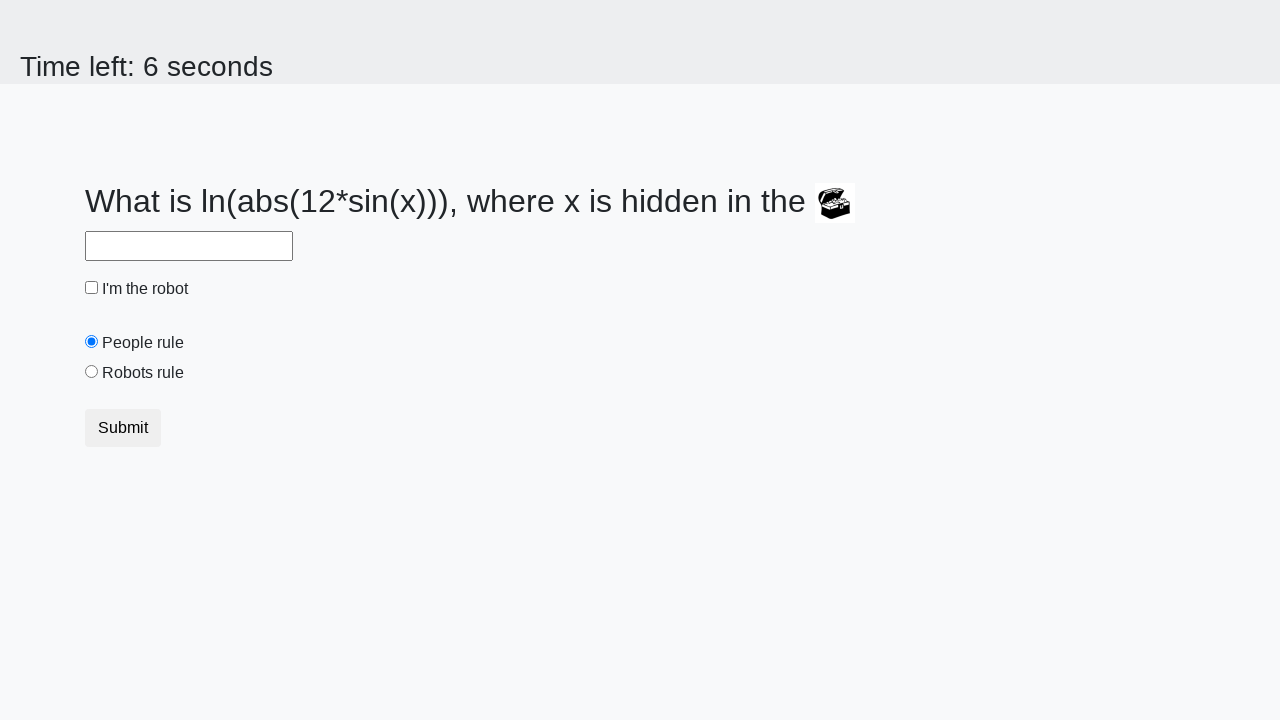

Extracted valuex attribute from treasure box: 588
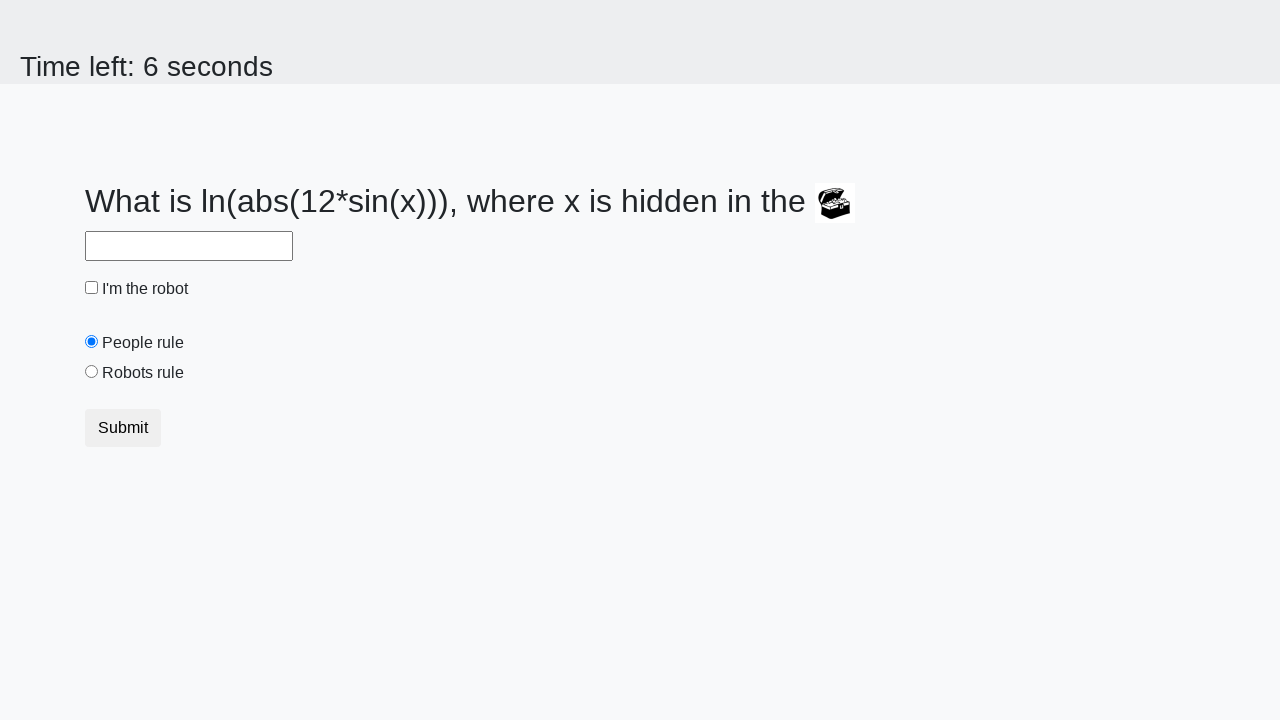

Calculated math expression result: 1.789287234286002
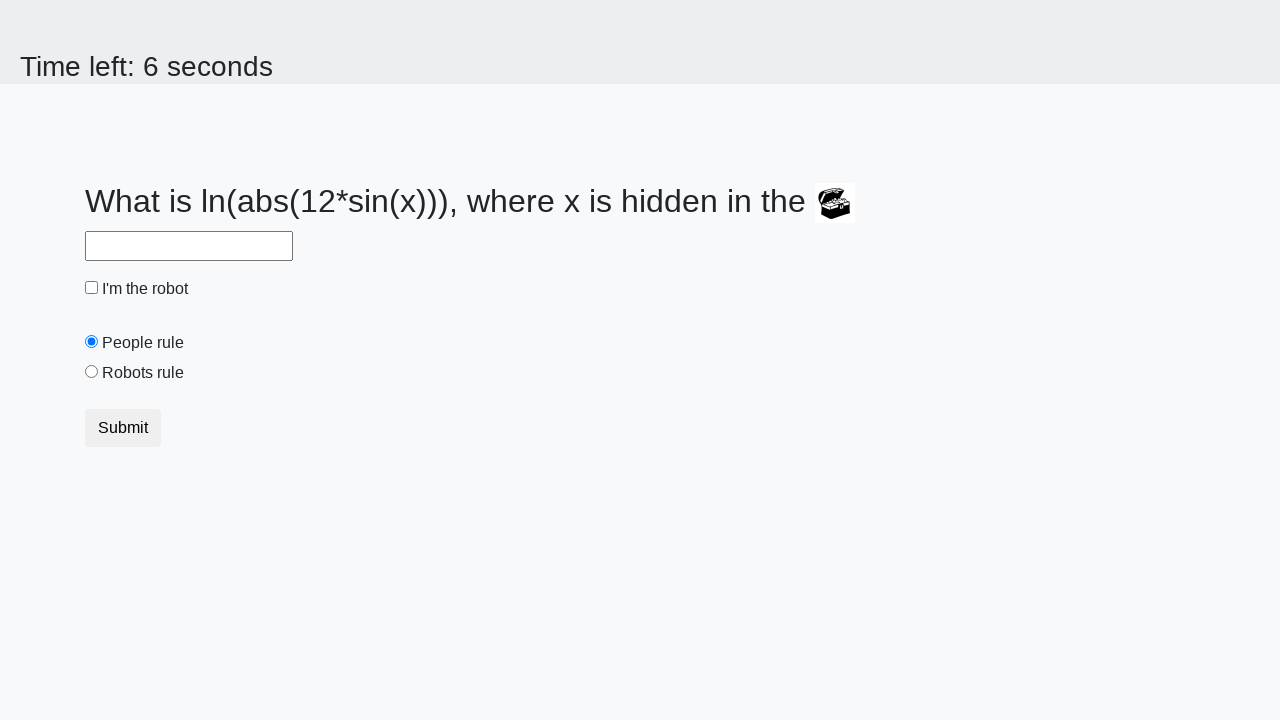

Filled answer field with calculated result: 1.789287234286002 on #answer
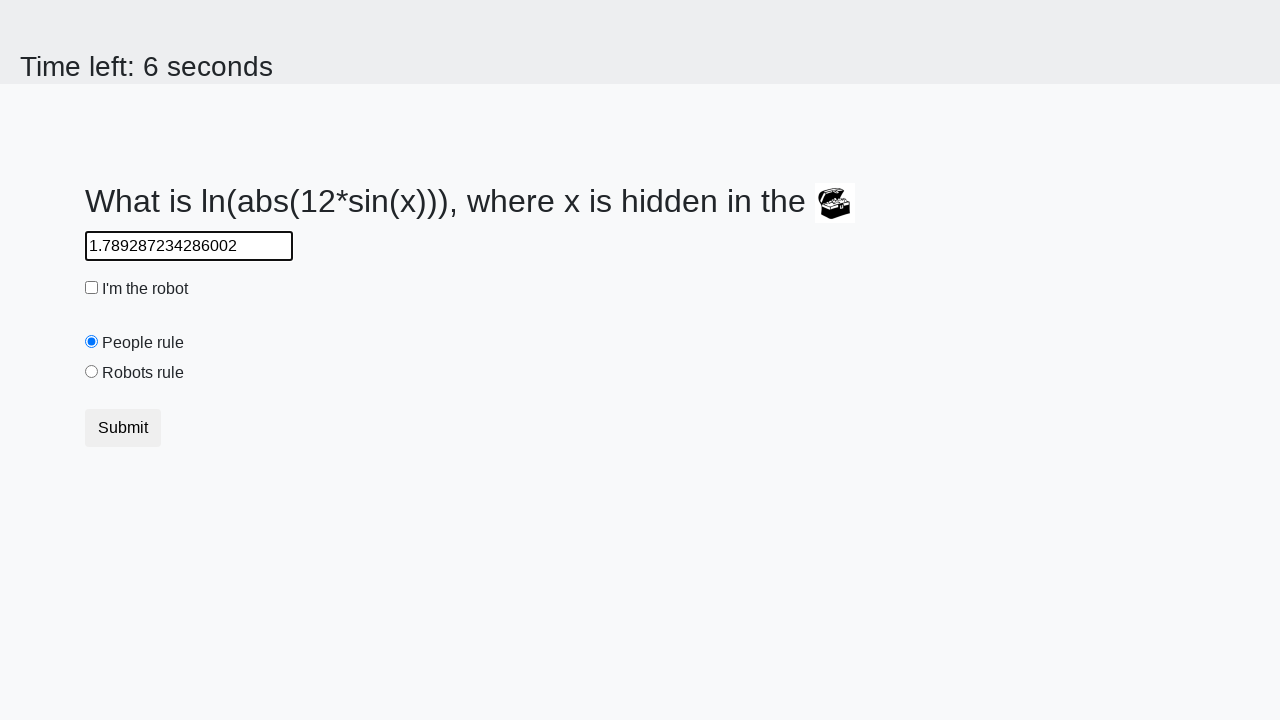

Checked the robot checkbox at (92, 288) on #robotCheckbox
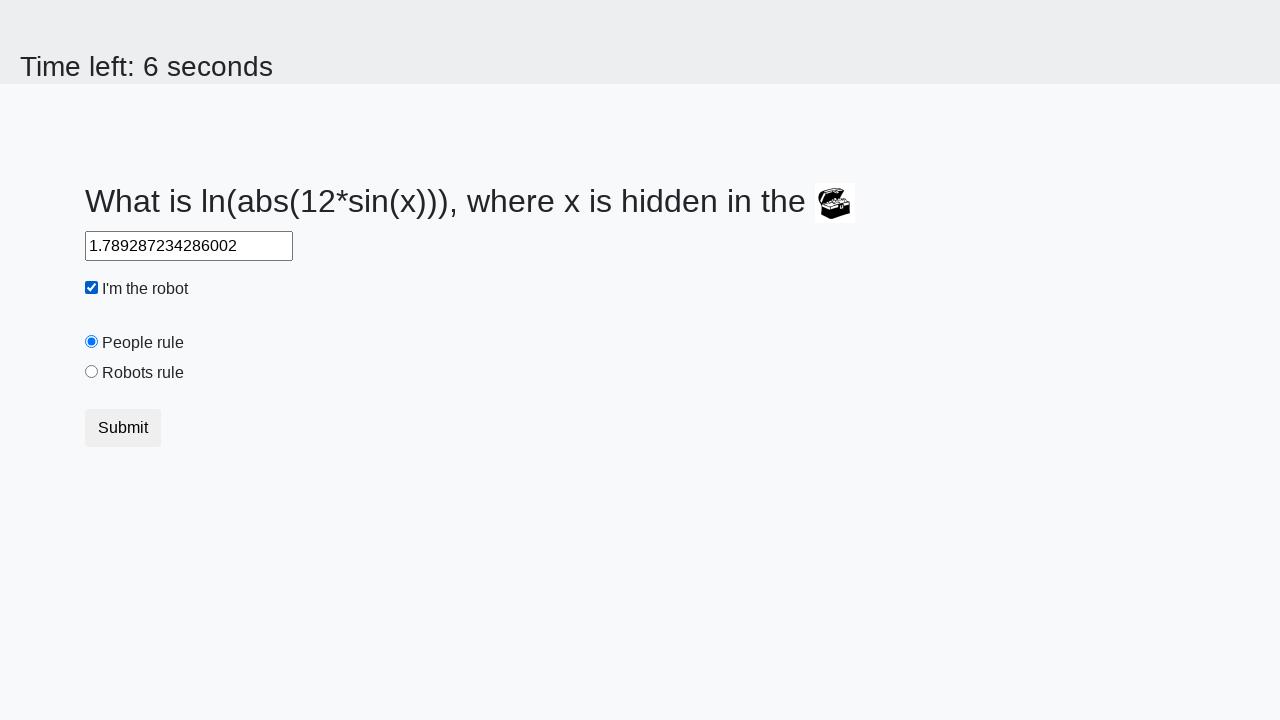

Selected the robots rule radio button at (92, 372) on #robotsRule
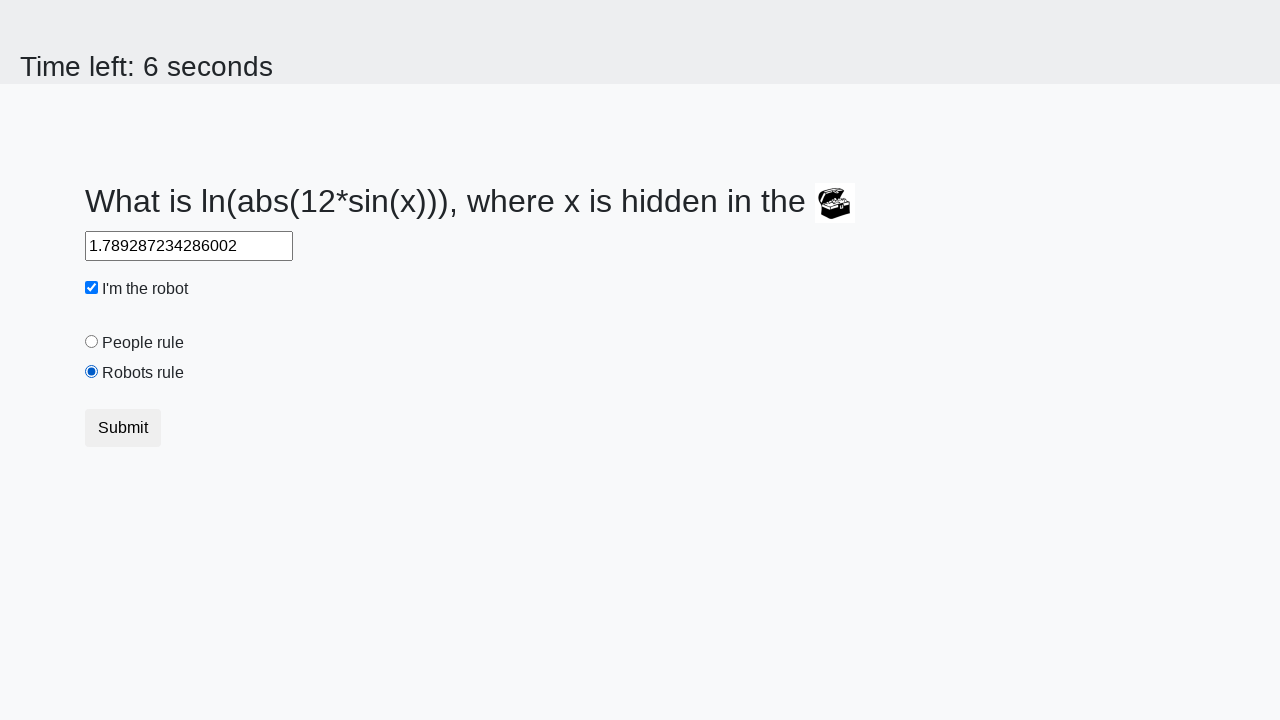

Clicked submit button to submit the form at (123, 428) on button.btn
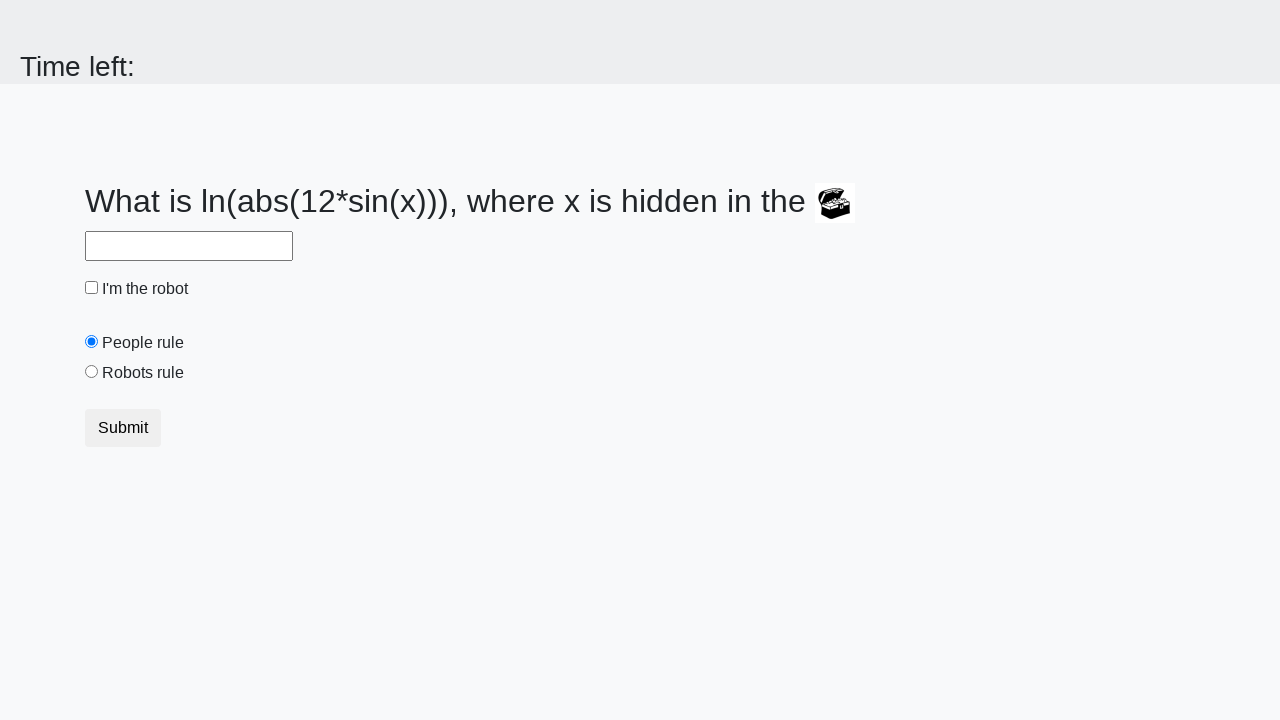

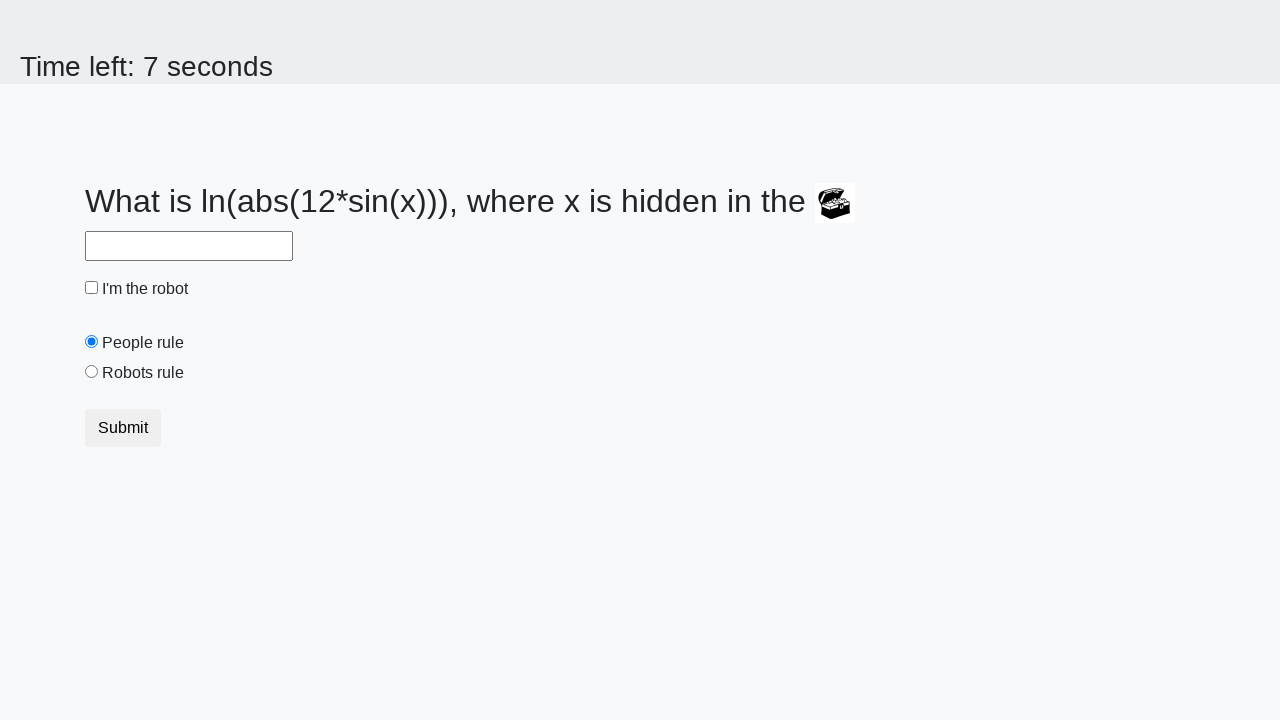